Tests the Add/Remove Elements page by clicking the add button four times to create delete buttons, then clicking each delete button using different selector methods to remove them.

Starting URL: https://the-internet.herokuapp.com

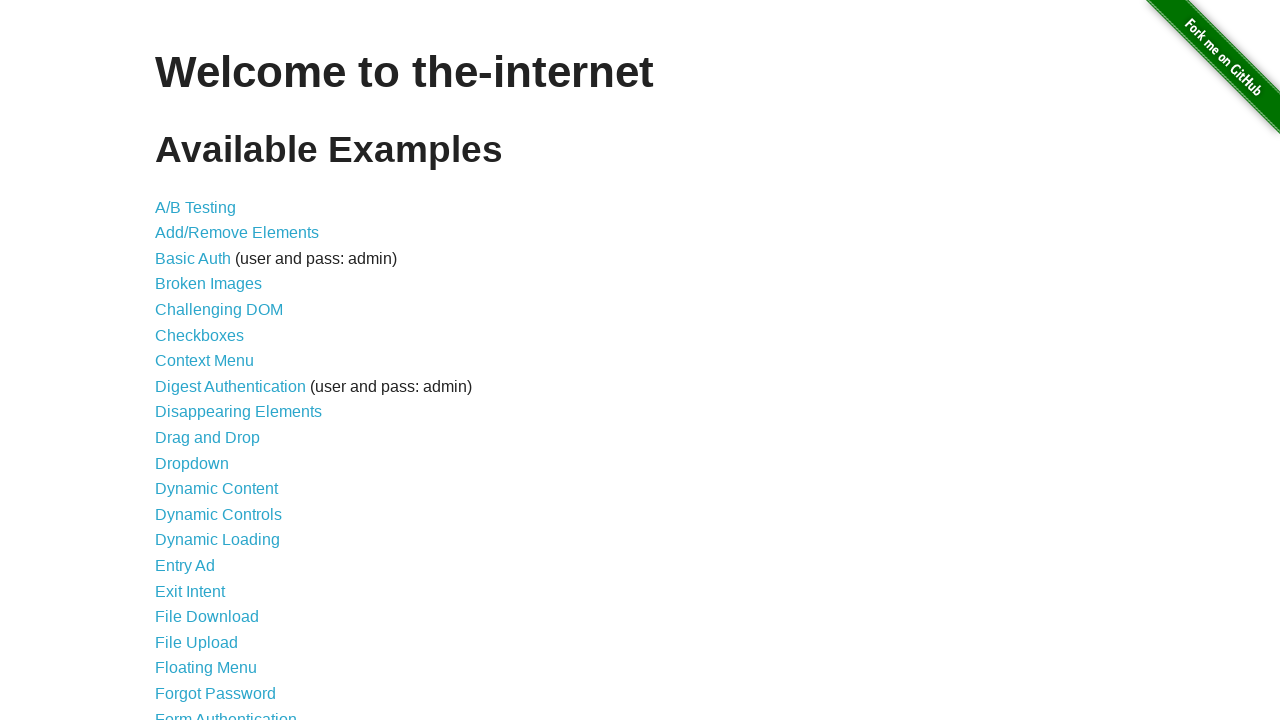

Clicked on Add/Remove Elements link at (237, 233) on a:has-text('Add/Remove Elements')
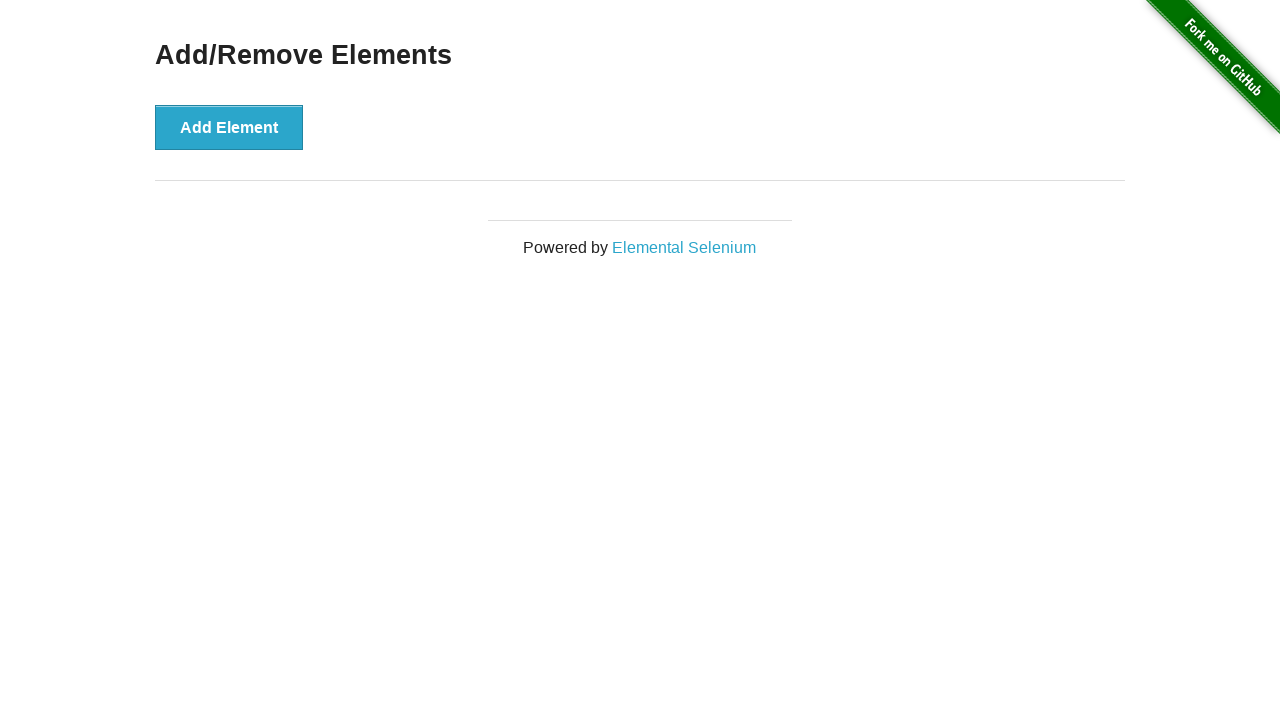

Clicked add button (iteration 1 of 4) at (229, 127) on button[onclick='addElement()']
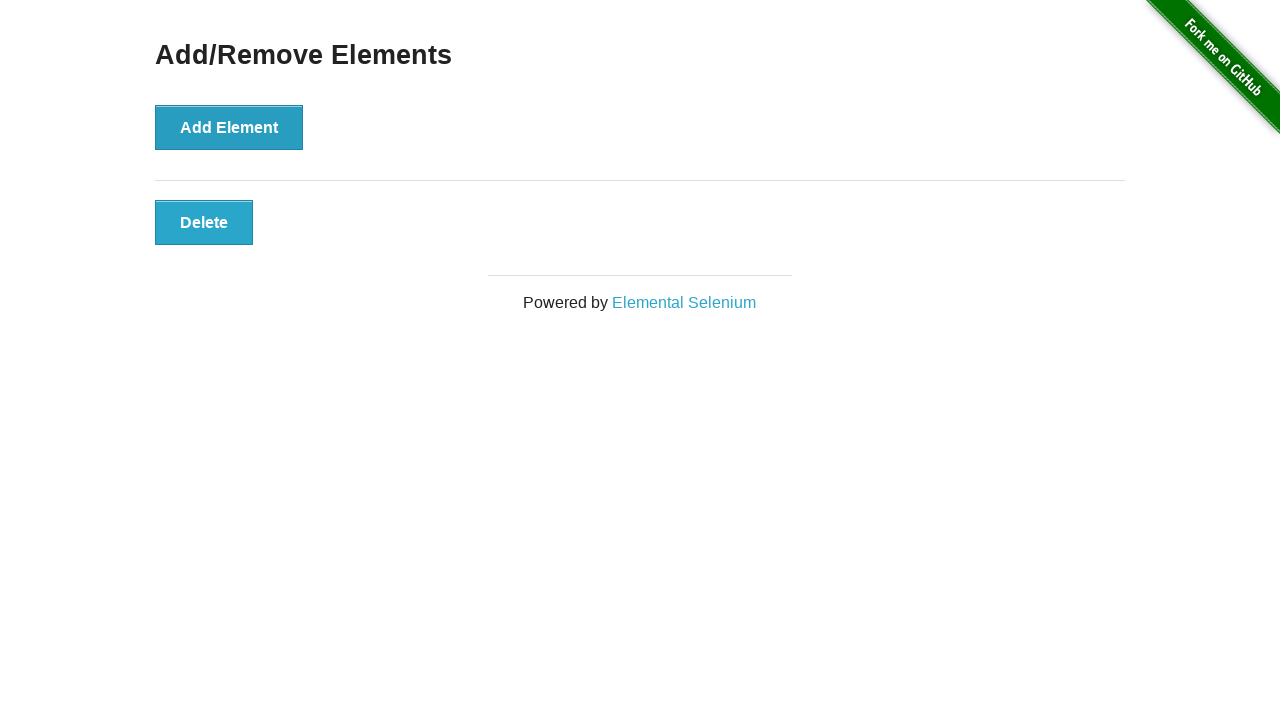

Clicked add button (iteration 2 of 4) at (229, 127) on button[onclick='addElement()']
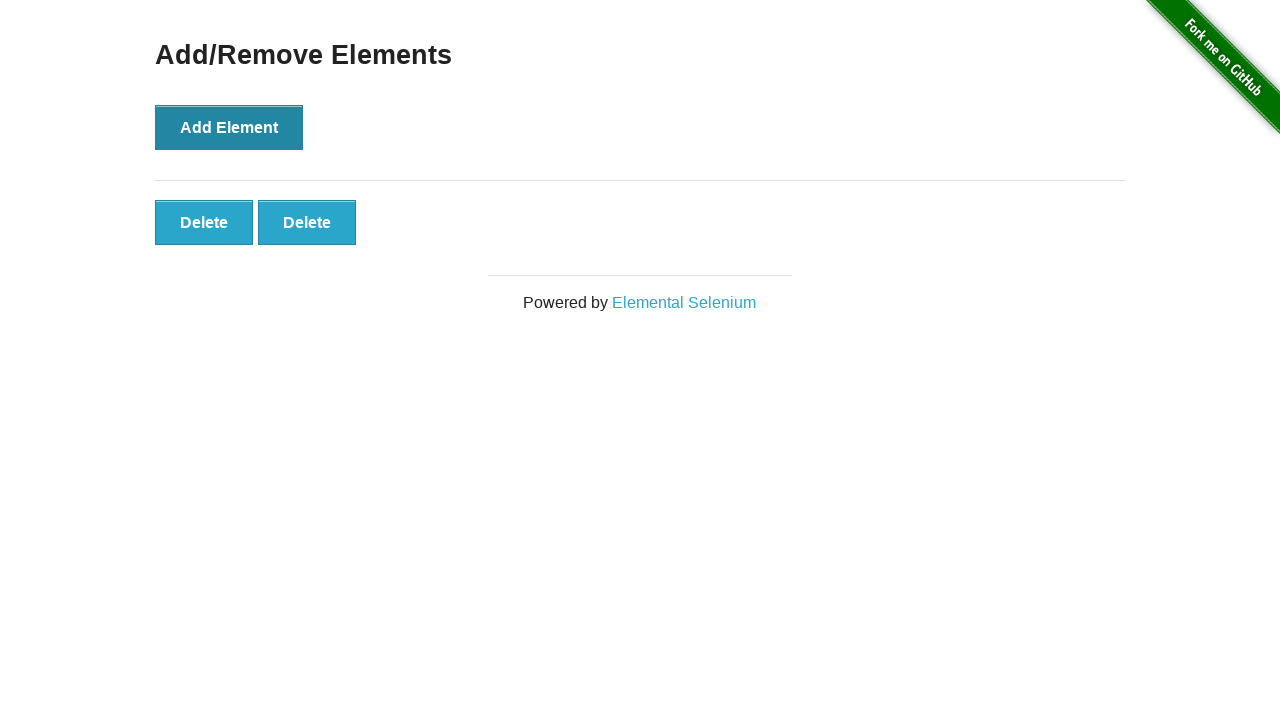

Clicked add button (iteration 3 of 4) at (229, 127) on button[onclick='addElement()']
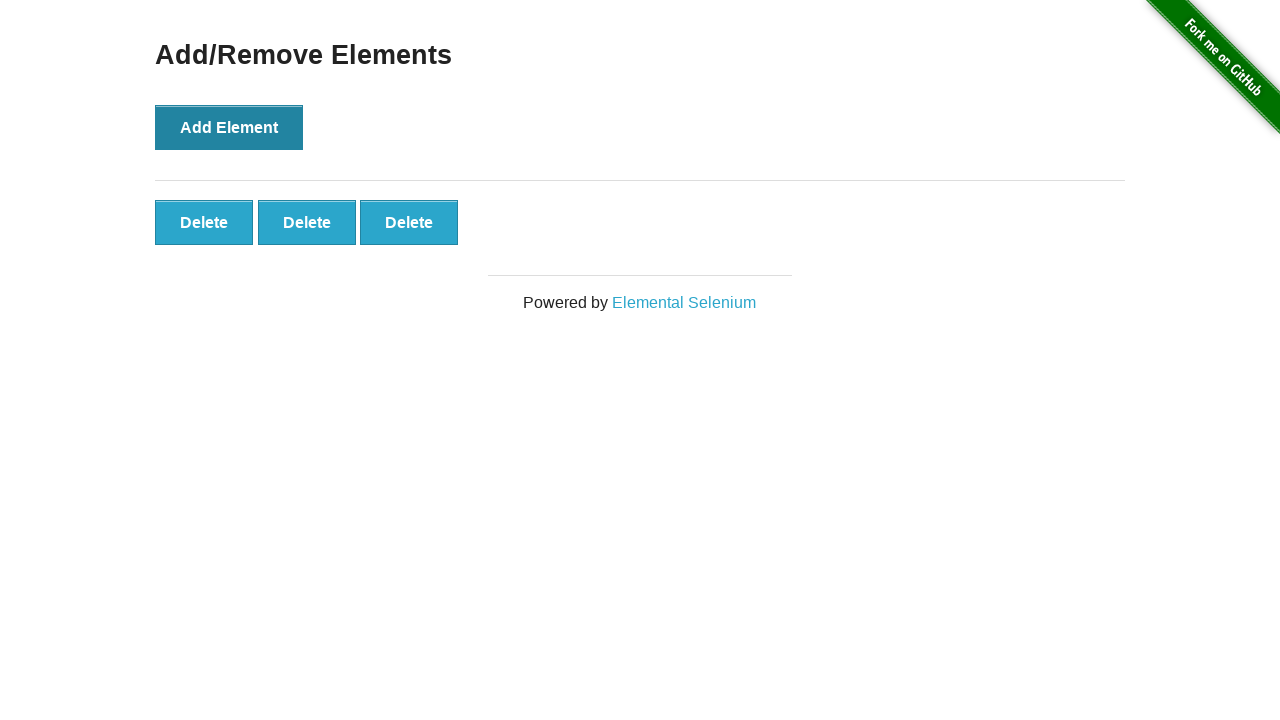

Clicked add button (iteration 4 of 4) at (229, 127) on button[onclick='addElement()']
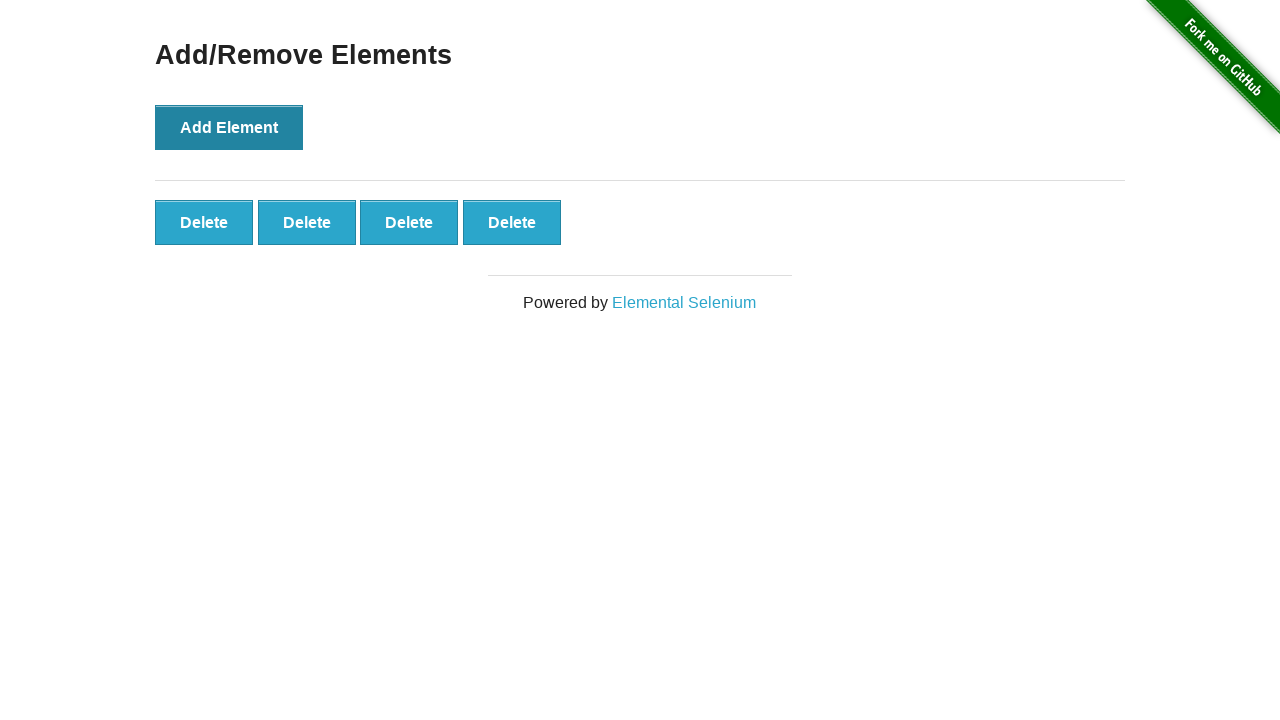

Waited for delete buttons to appear
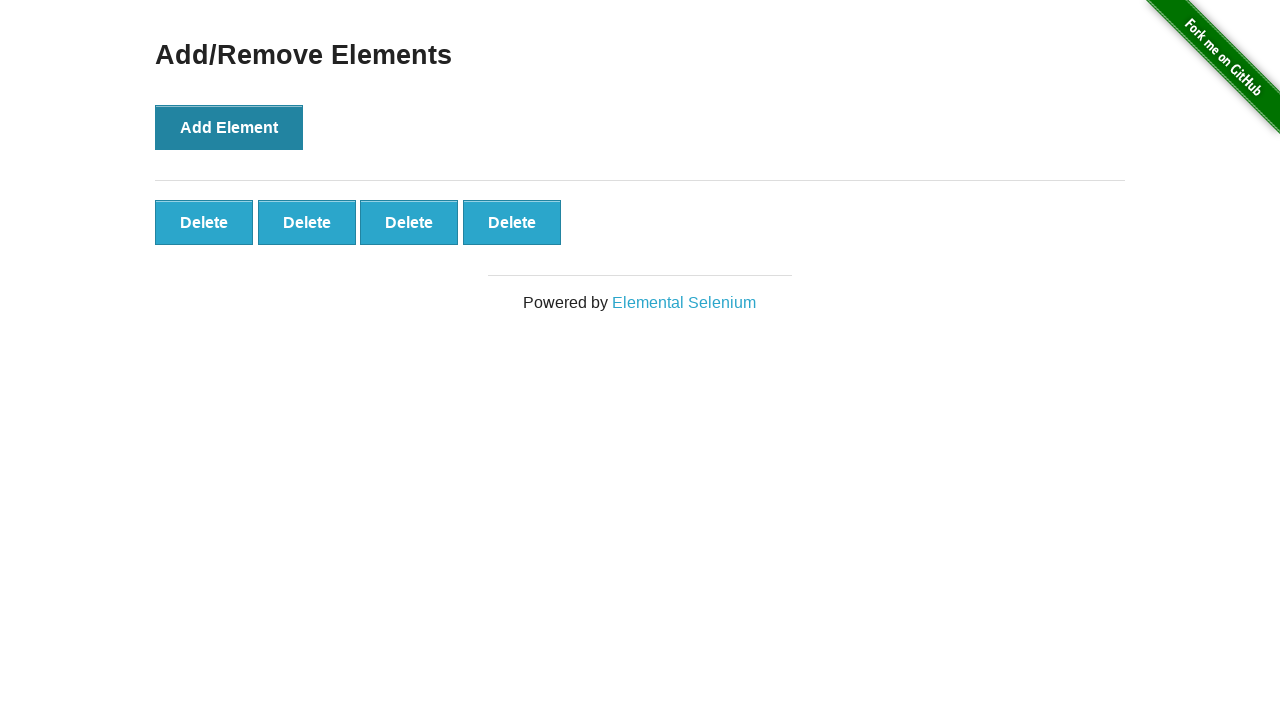

Clicked first delete button using XPath selector at (307, 222) on xpath=//div[@id='elements']//button[2]
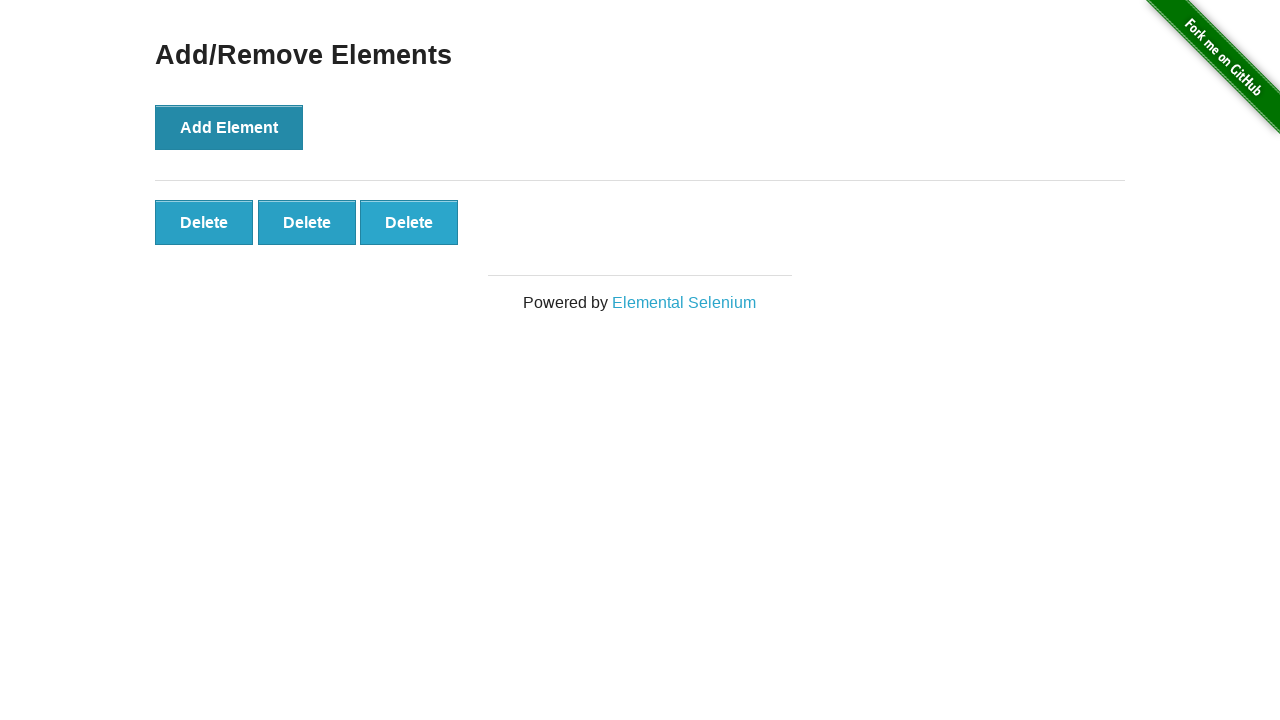

Clicked second delete button using XPath with attribute selector at (409, 222) on xpath=//button[@onclick='deleteElement()'][3]
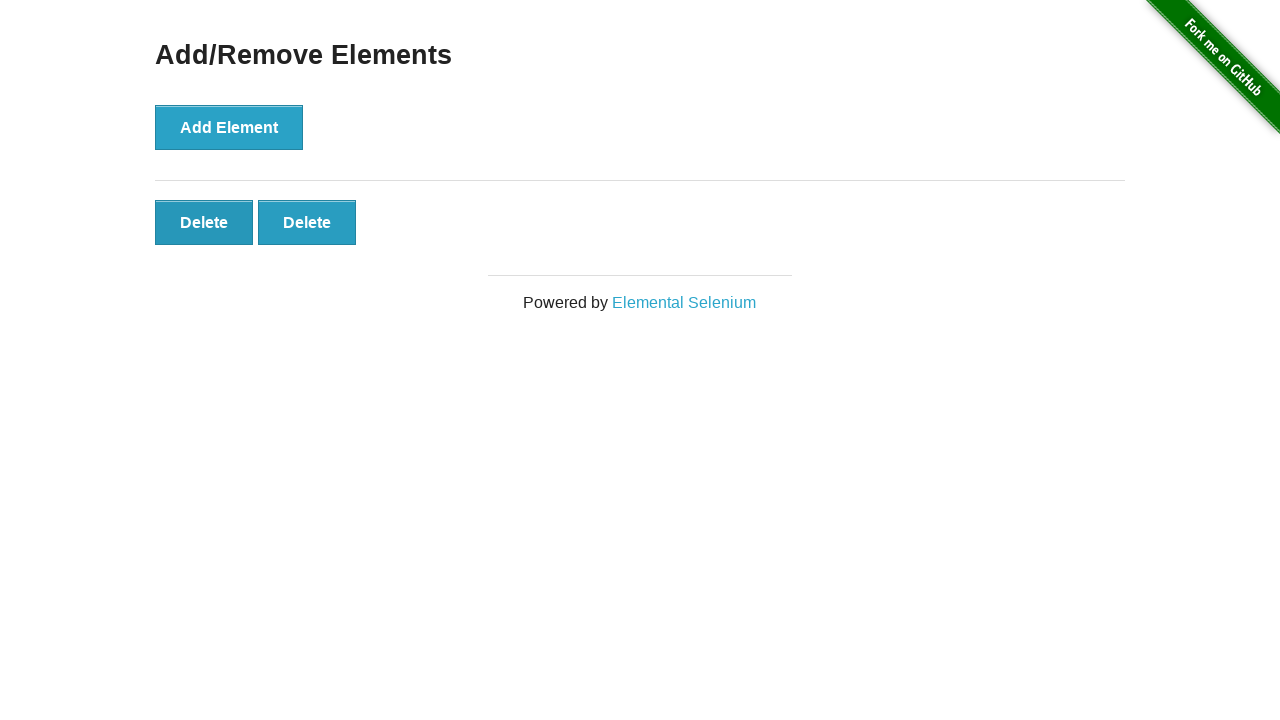

Clicked third delete button using CSS class selector at (204, 222) on .added-manually
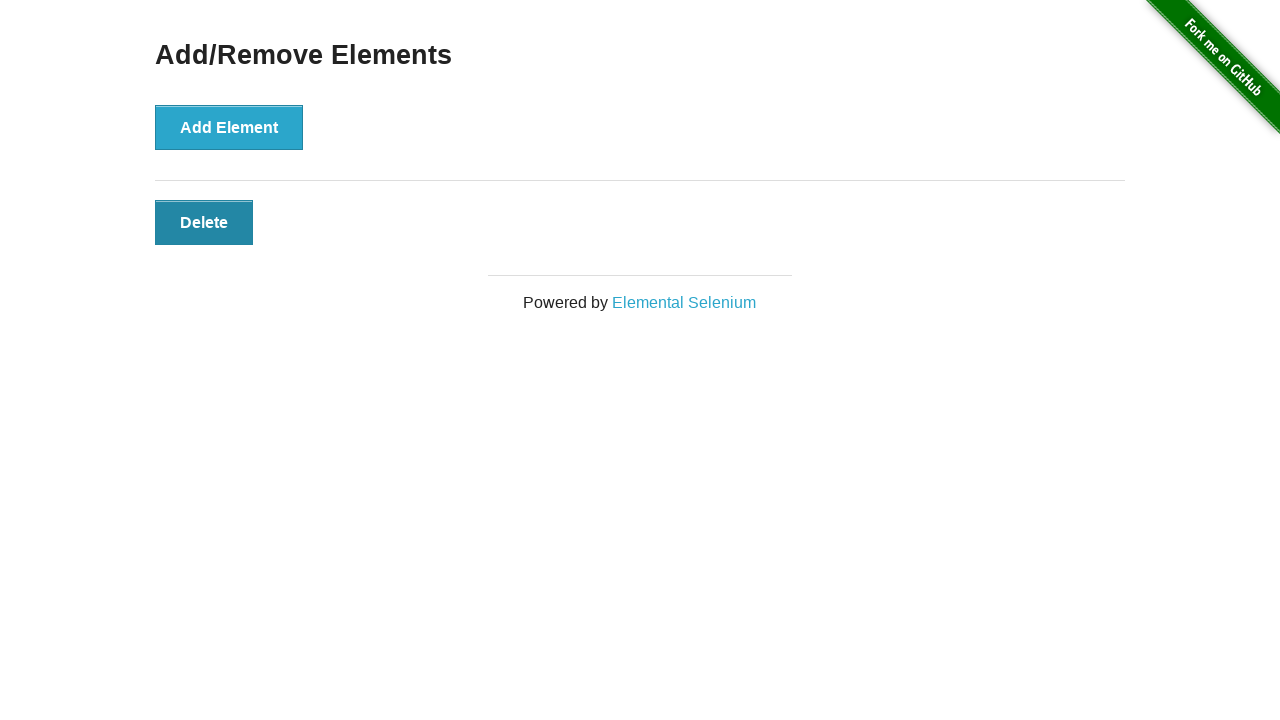

Clicked fourth delete button using CSS class selector at (204, 222) on .added-manually
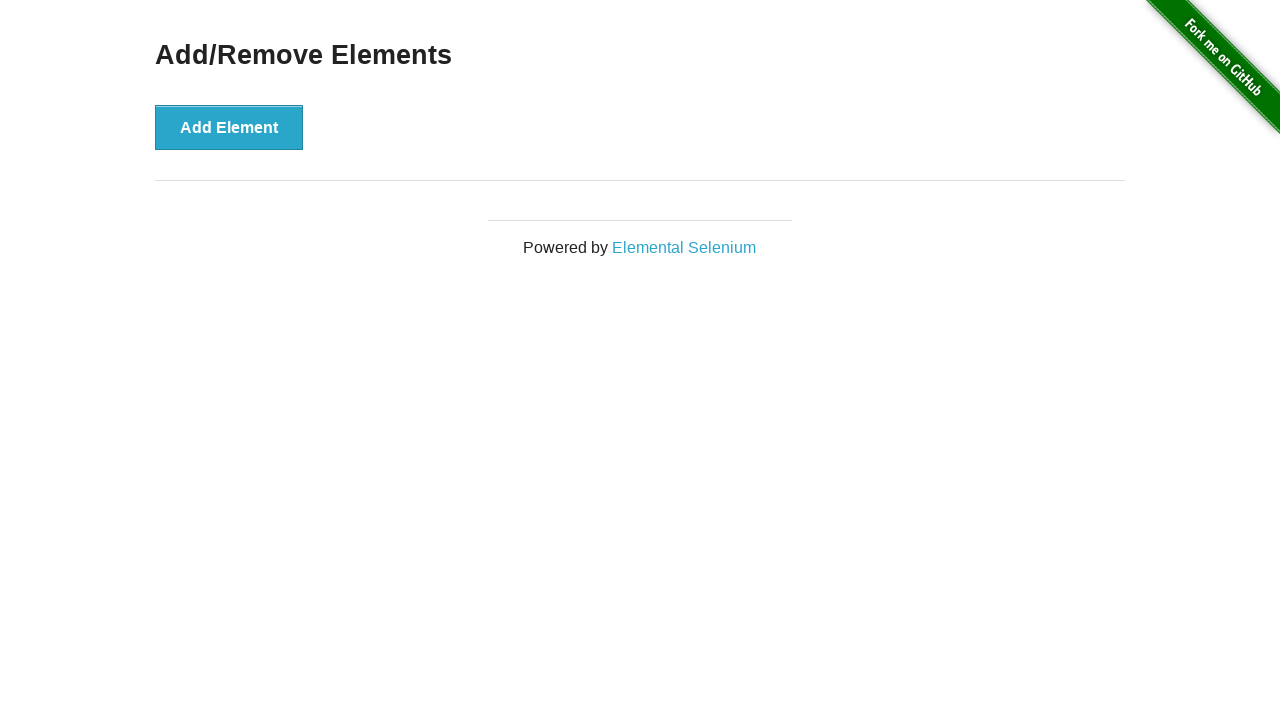

Navigated back to main page
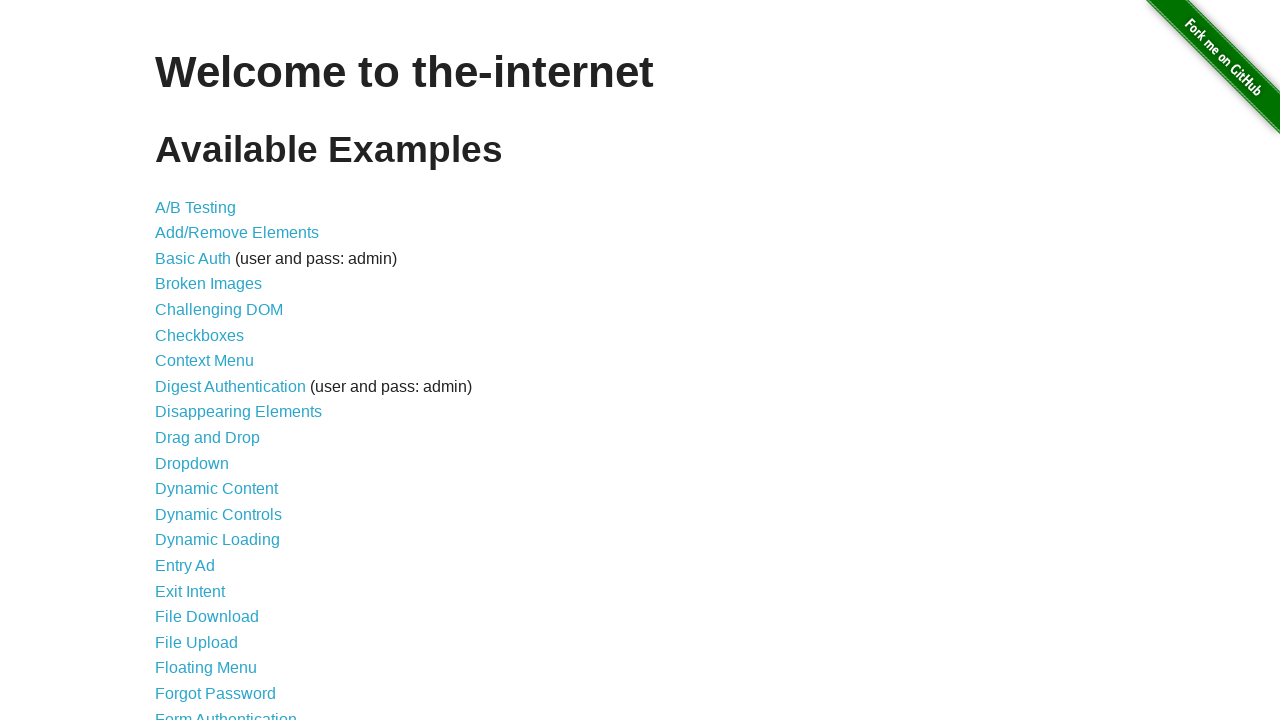

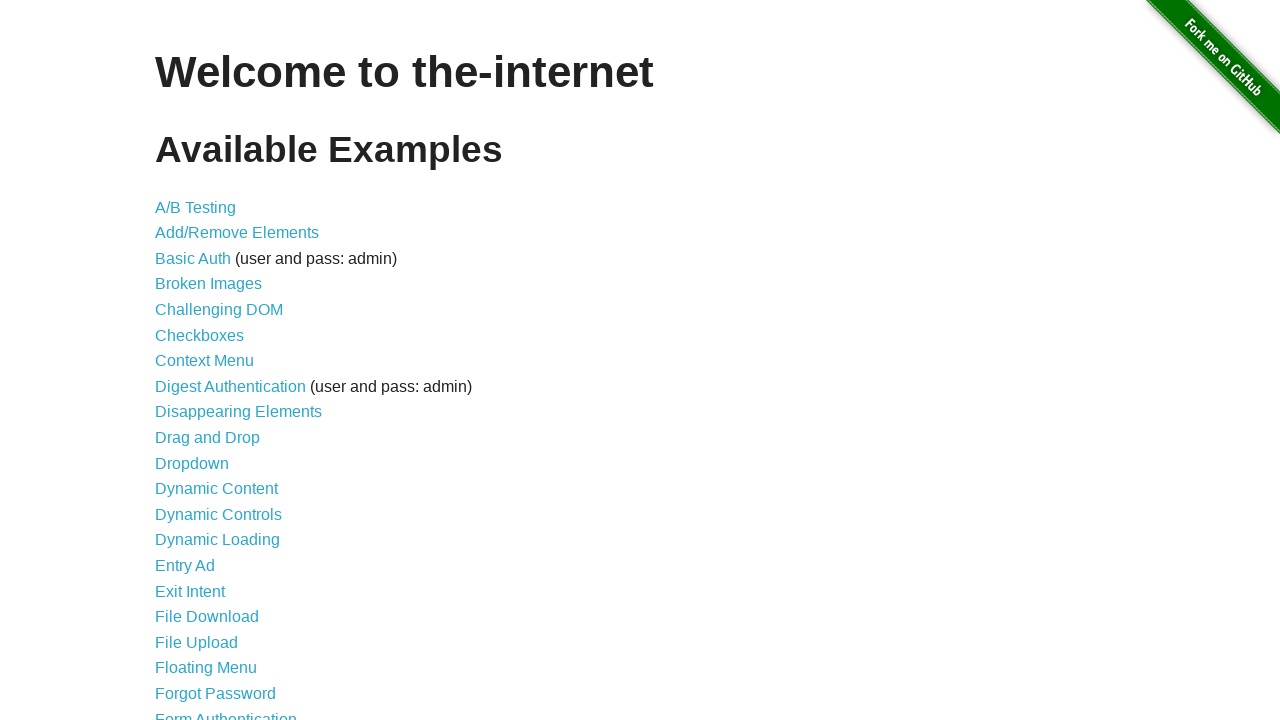